Tests web table functionality by locating a table, iterating through rows to find a specific last name ("Chatterjee"), and clicking the input checkbox in that row

Starting URL: https://letcode.in/table

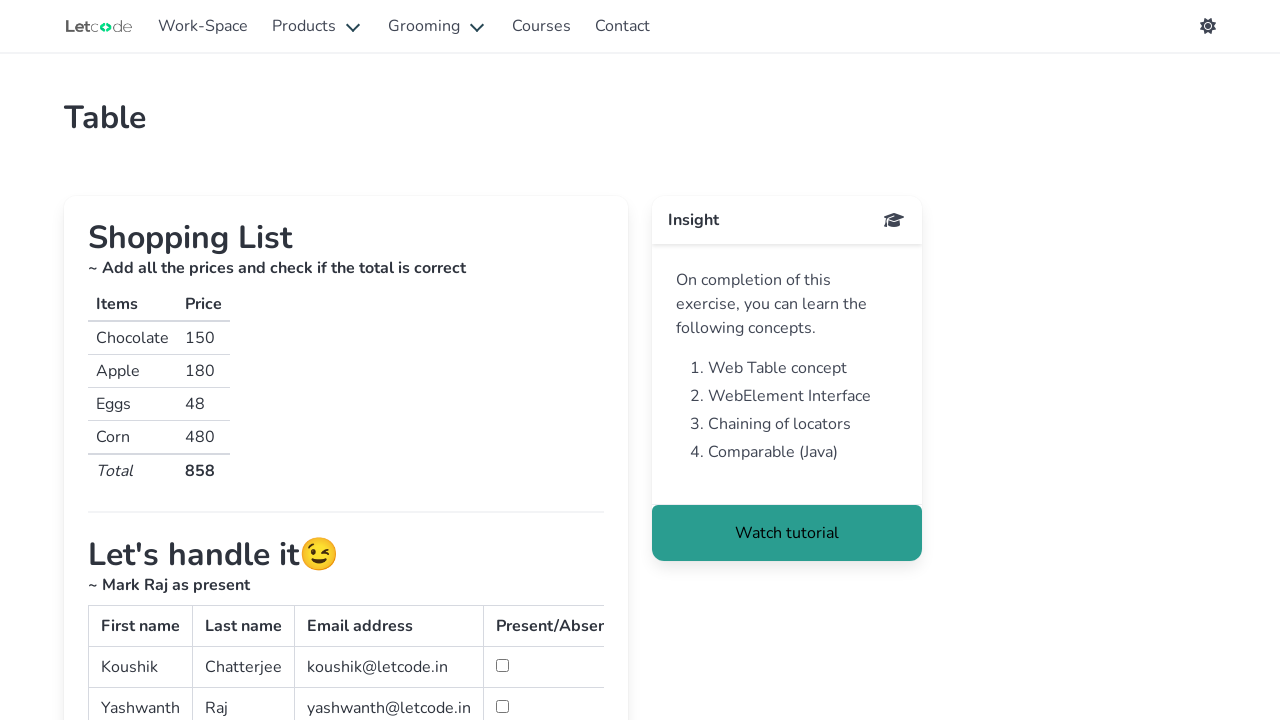

Waited for table #simpletable to be visible
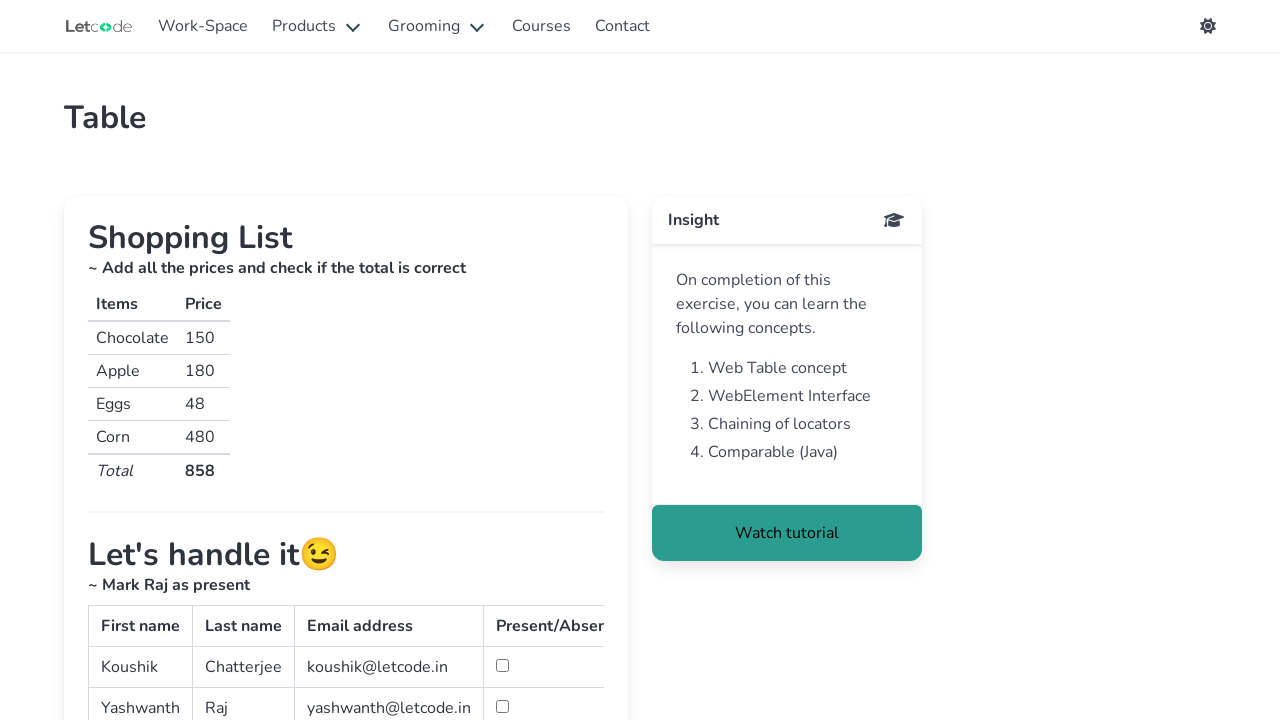

Retrieved all rows from table body
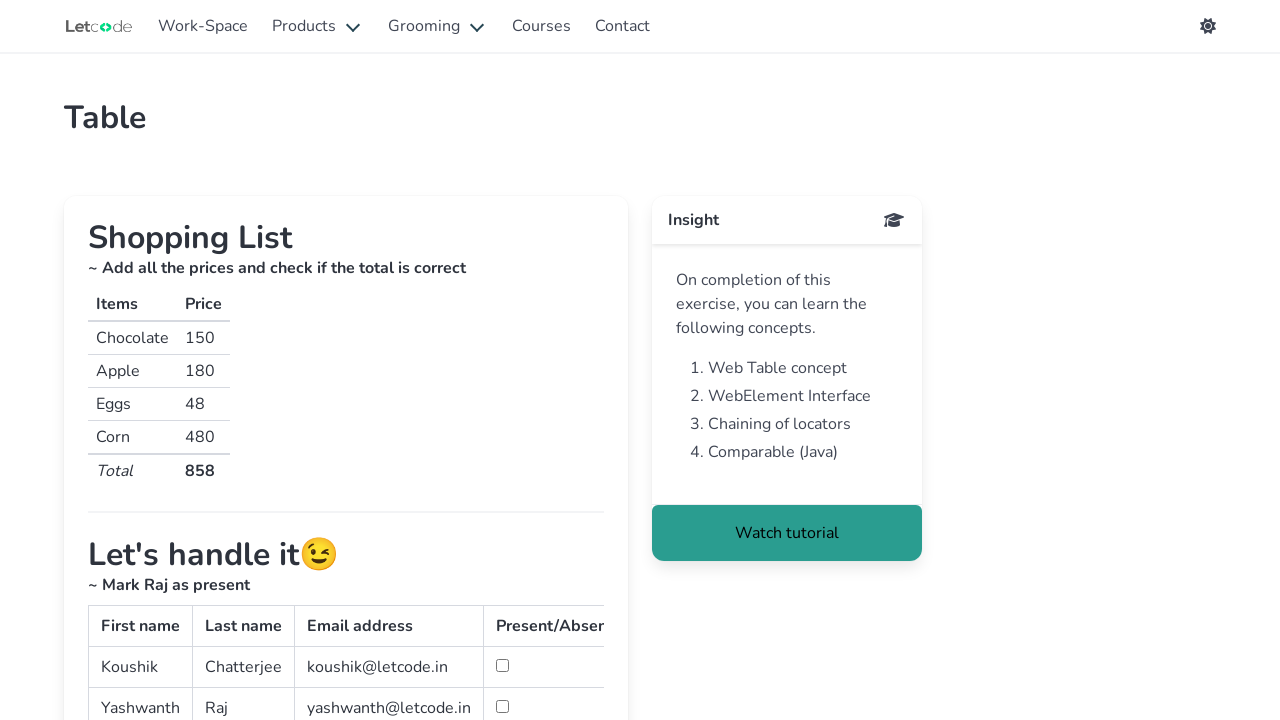

Retrieved all columns from current row
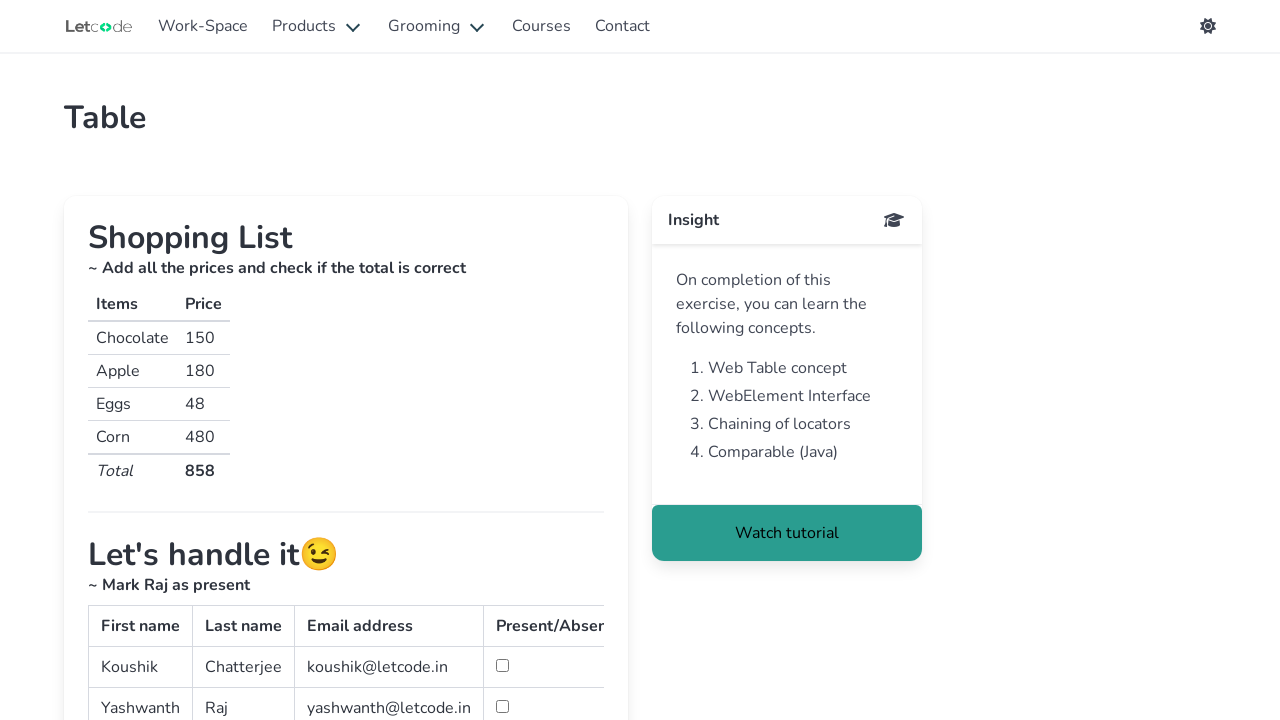

Extracted last name text: 'Chatterjee'
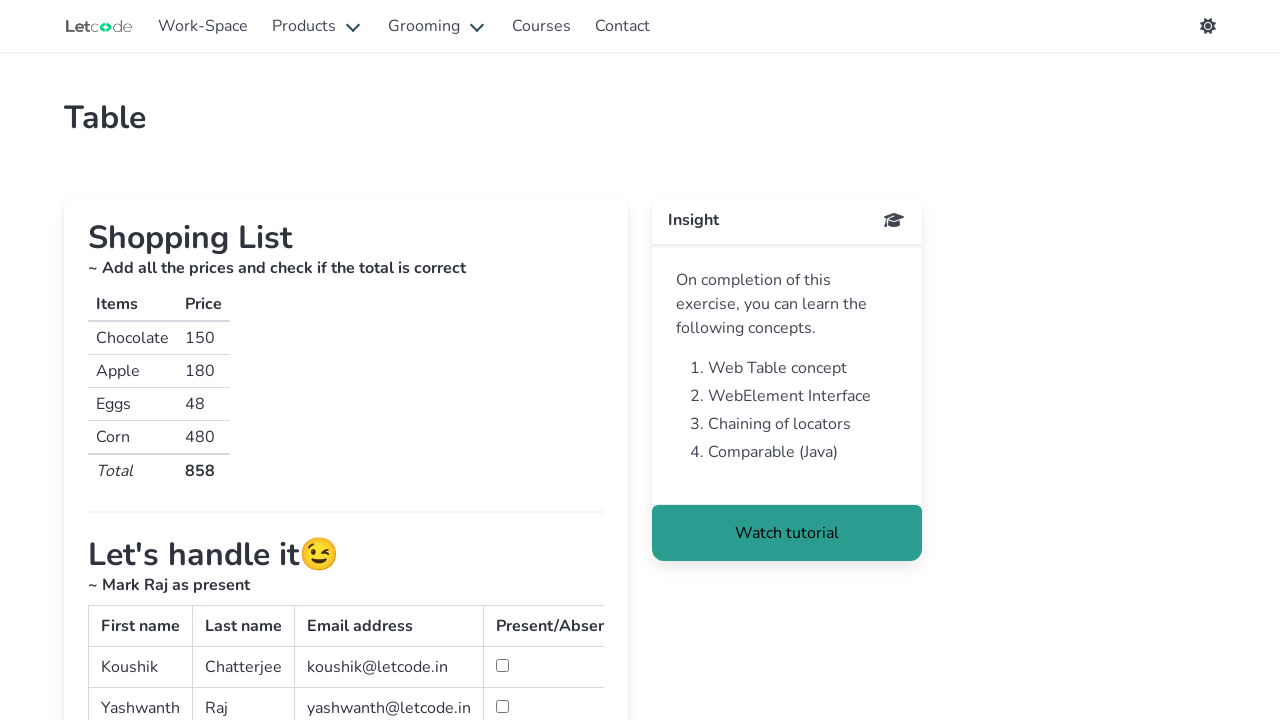

Found 'Chatterjee' and clicked the checkbox in that row at (502, 666) on #simpletable tbody tr >> nth=0 >> td >> nth=3 >> input
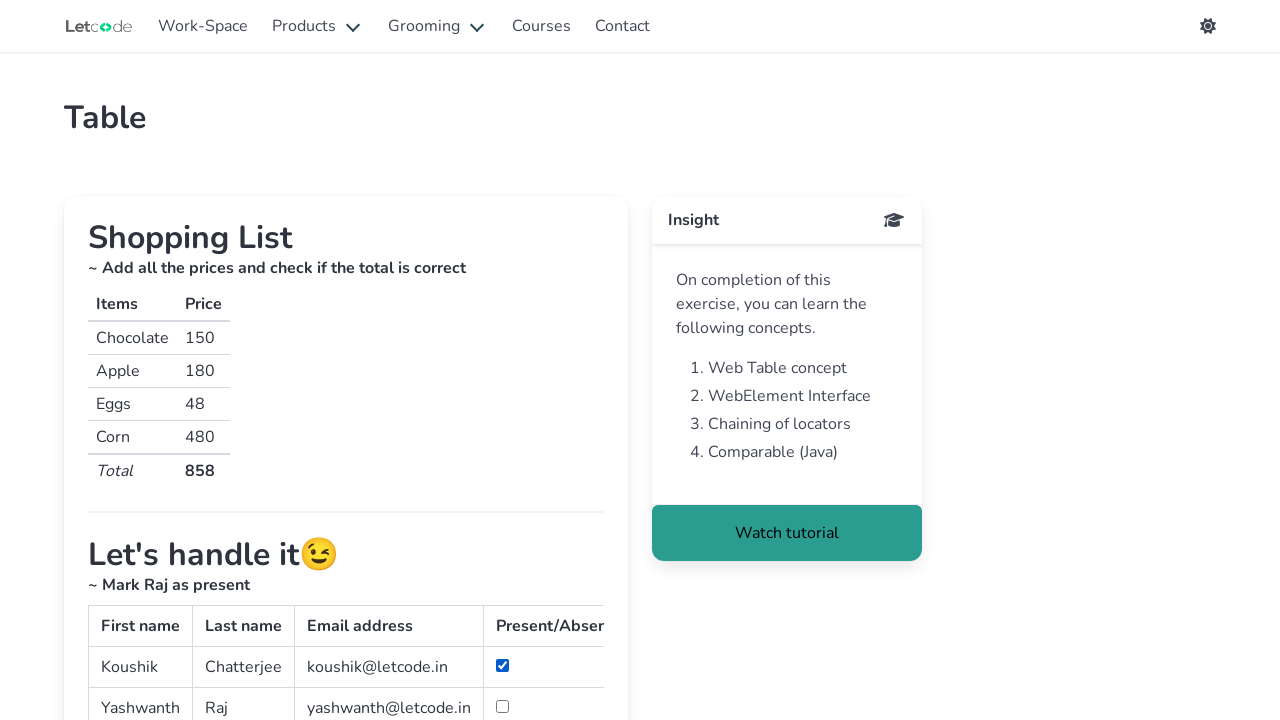

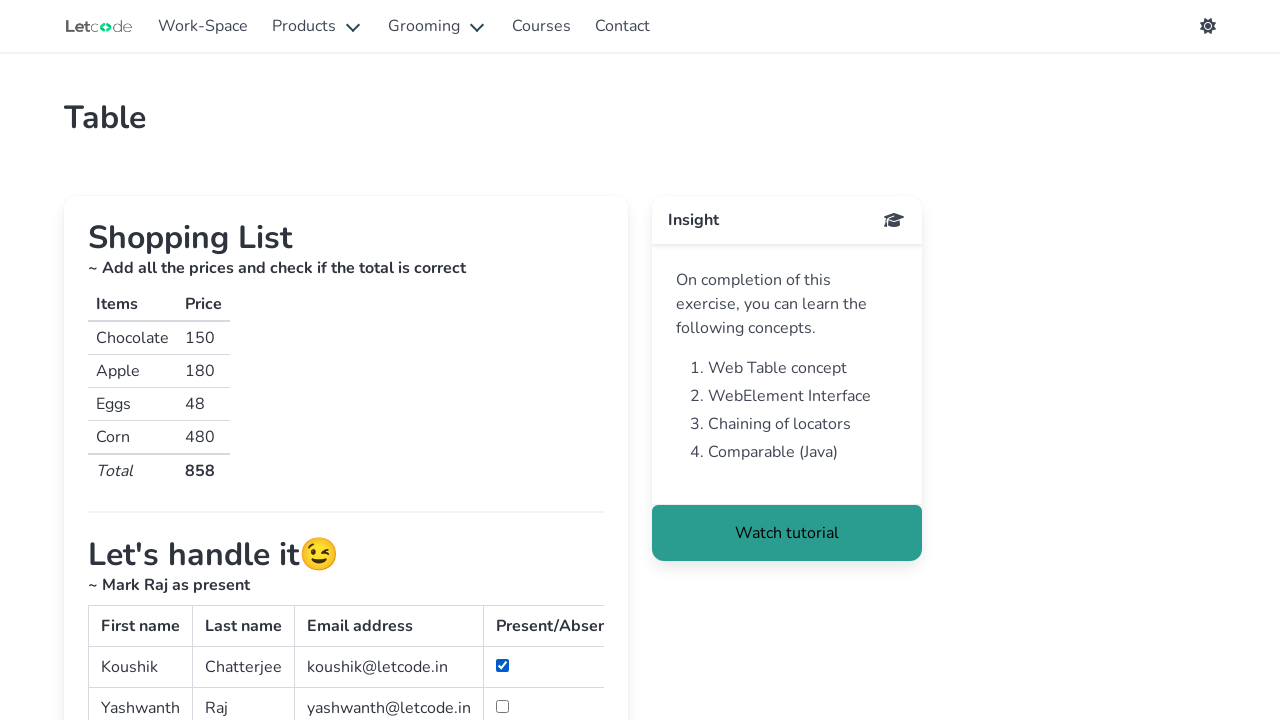